Tests marking individual todo items as complete by checking their checkboxes.

Starting URL: https://demo.playwright.dev/todomvc

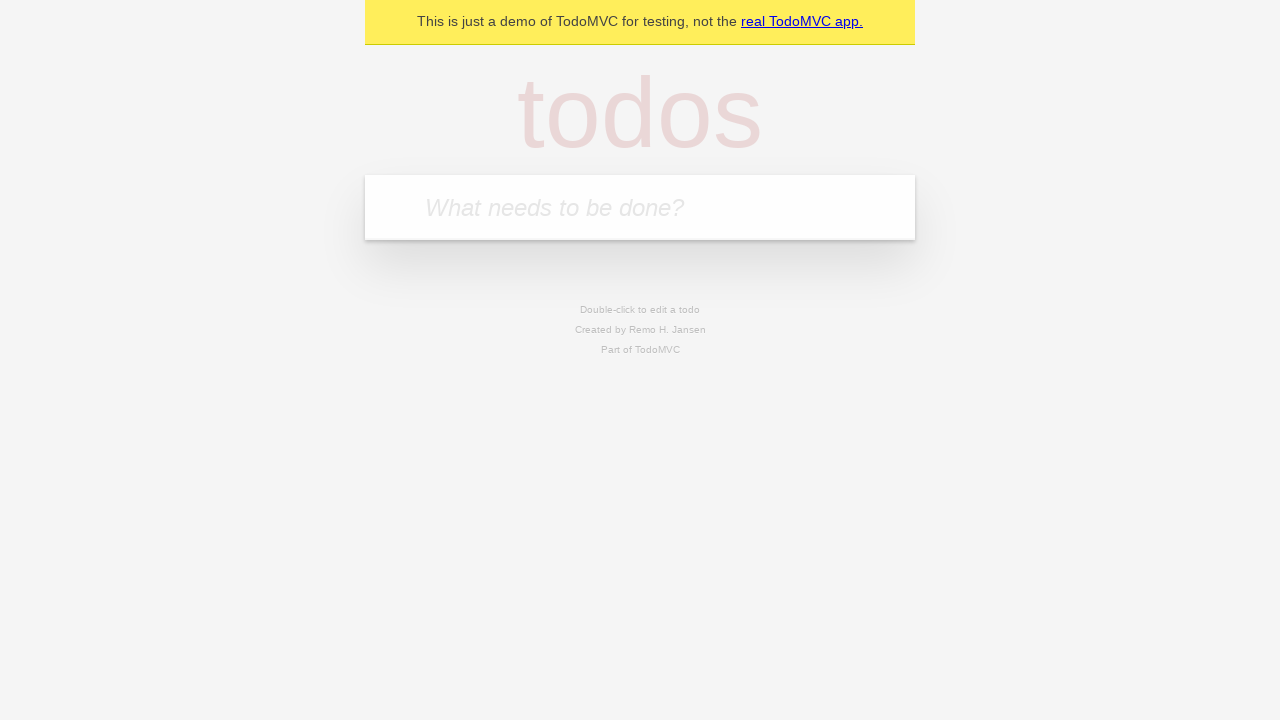

Filled input field with first todo item 'buy some cheese' on internal:attr=[placeholder="What needs to be done?"i]
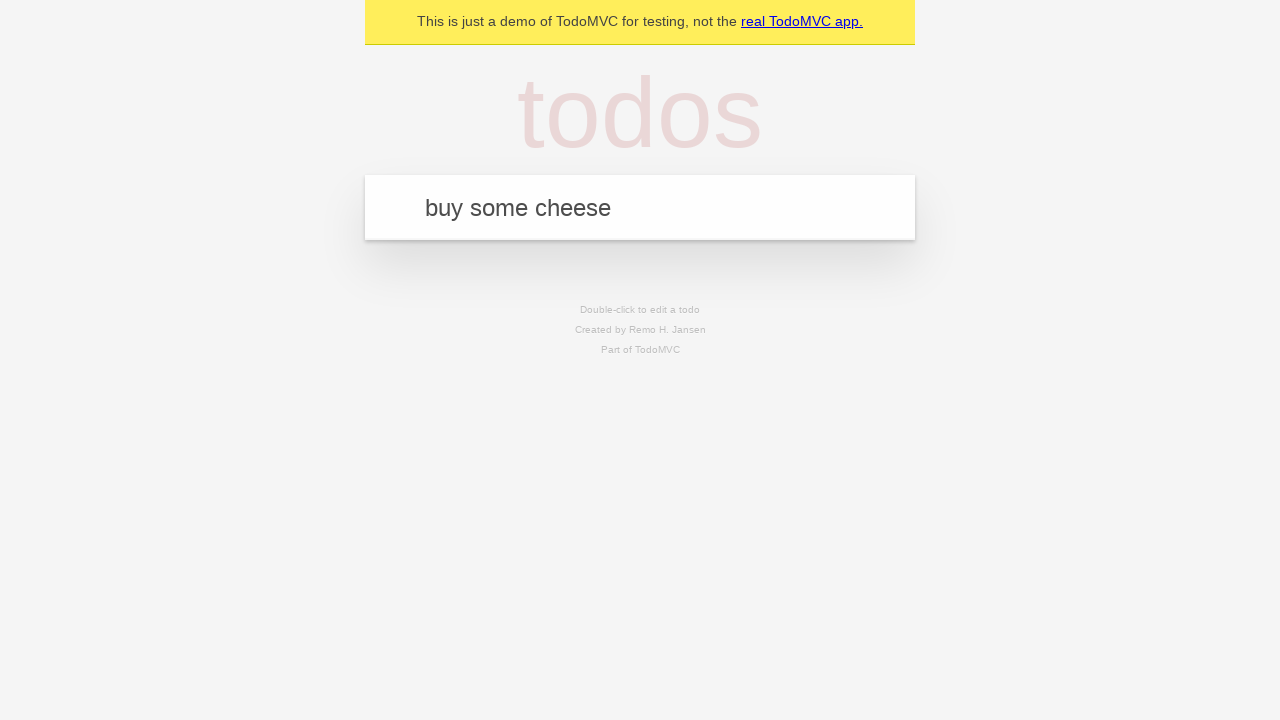

Pressed Enter to add first todo item on internal:attr=[placeholder="What needs to be done?"i]
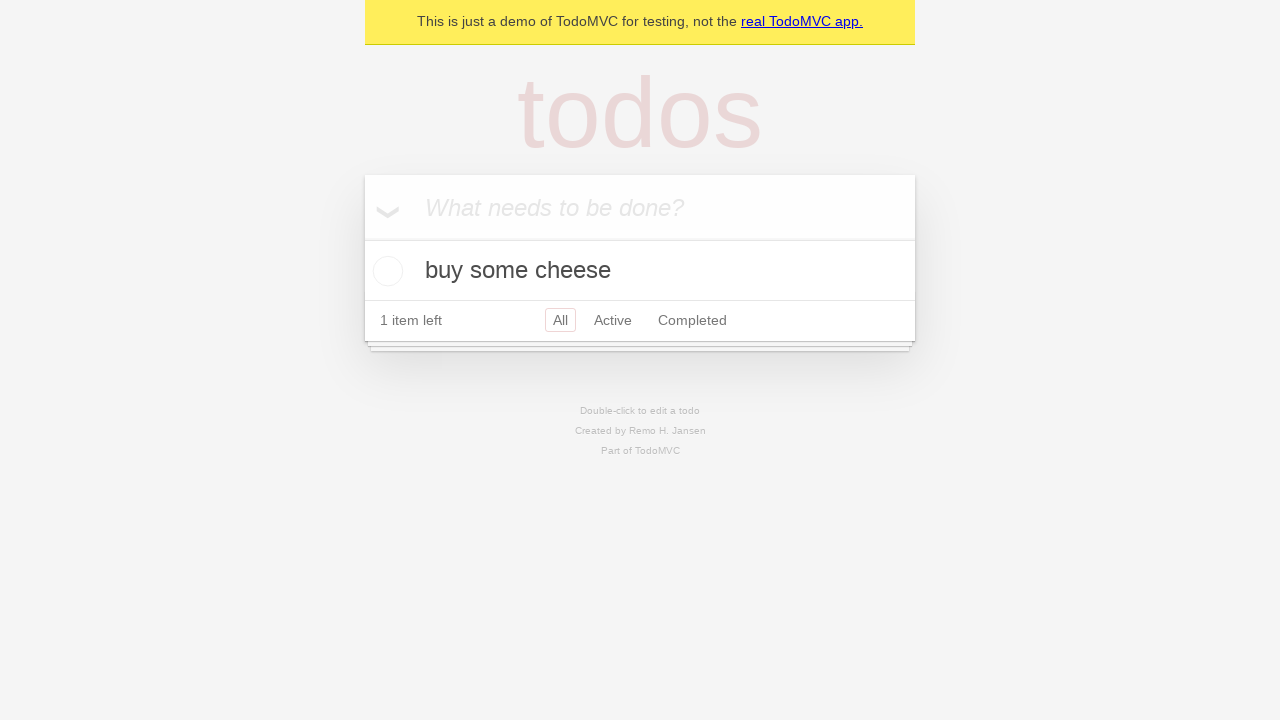

Filled input field with second todo item 'feed the cat' on internal:attr=[placeholder="What needs to be done?"i]
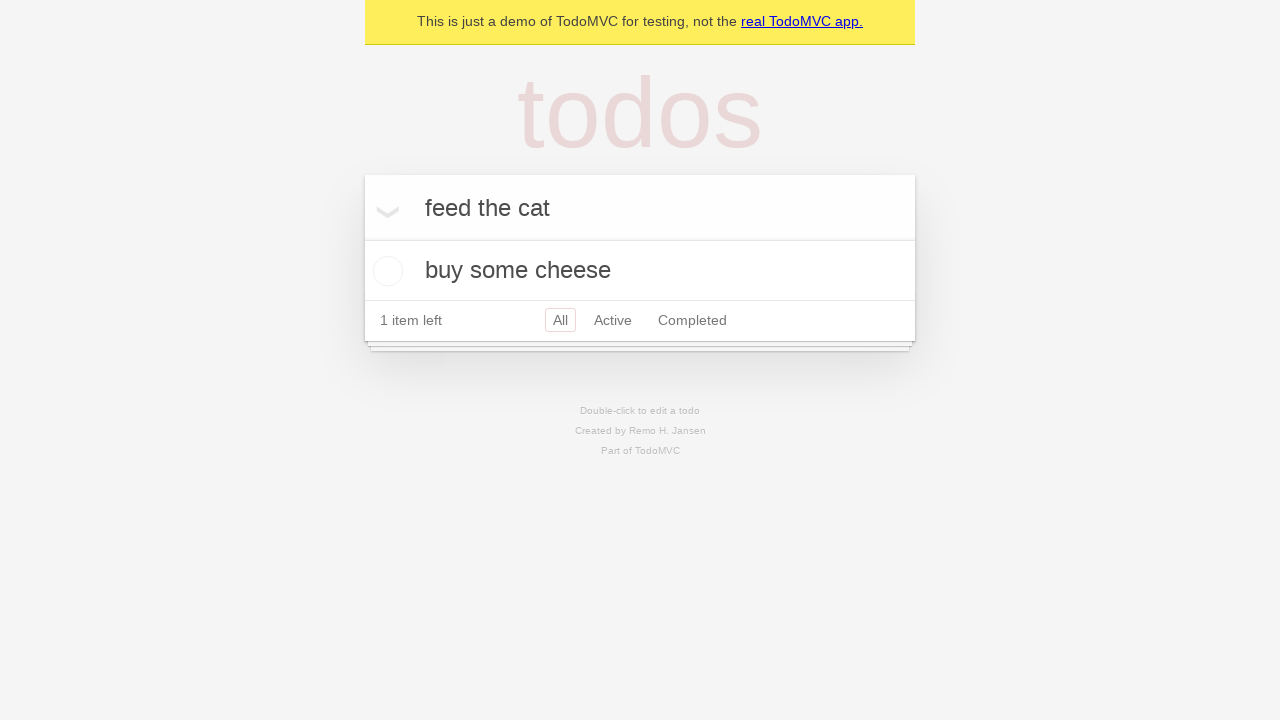

Pressed Enter to add second todo item on internal:attr=[placeholder="What needs to be done?"i]
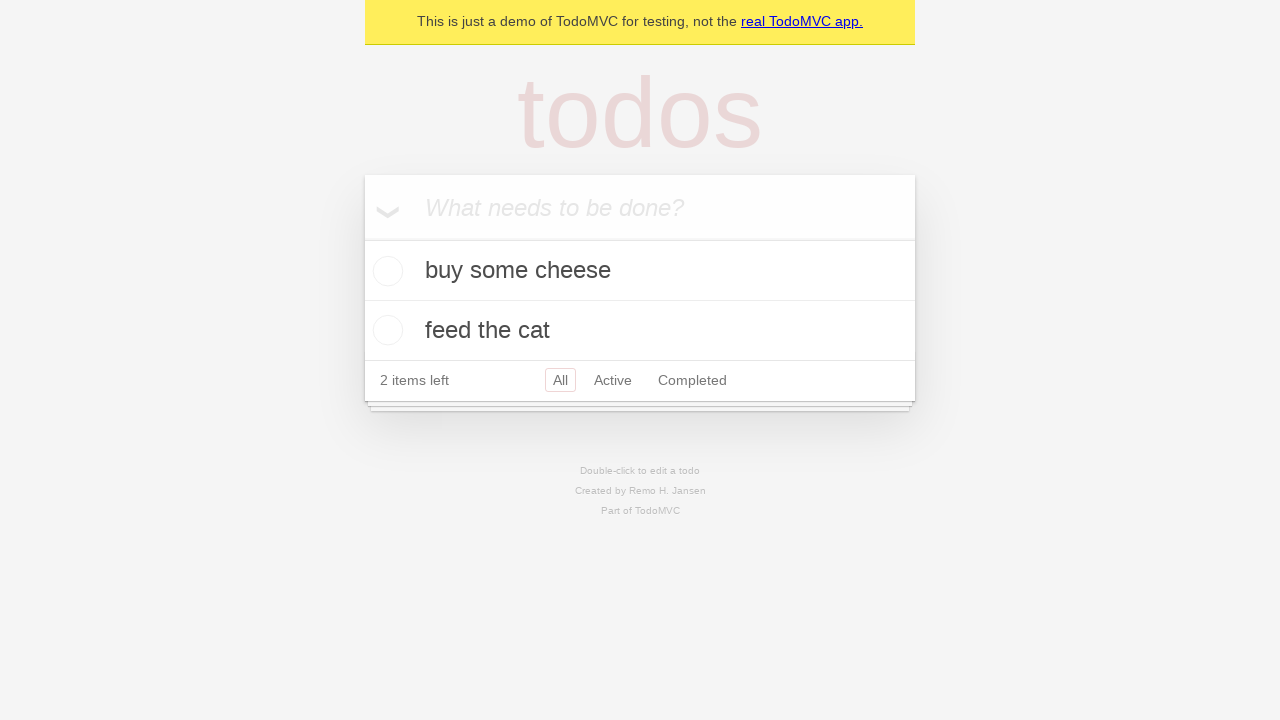

Checked checkbox for first todo item 'buy some cheese' at (385, 271) on internal:testid=[data-testid="todo-item"s] >> nth=0 >> internal:role=checkbox
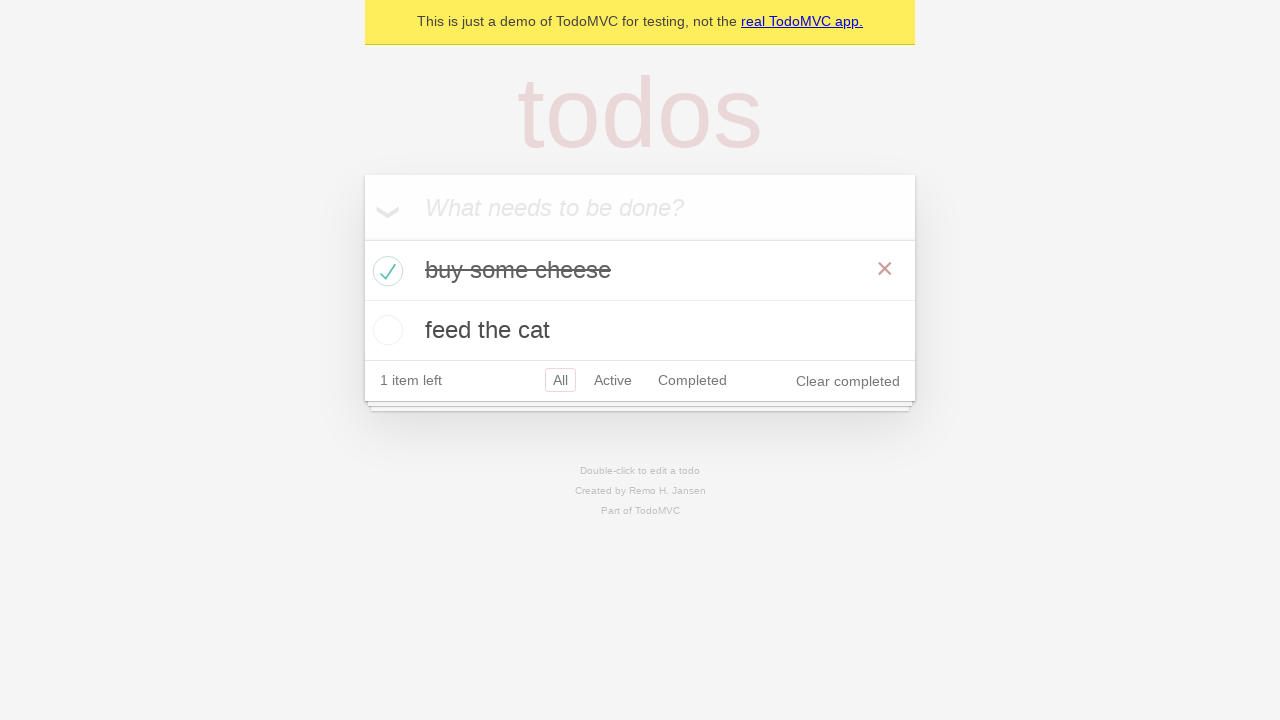

Checked checkbox for second todo item 'feed the cat' at (385, 330) on internal:testid=[data-testid="todo-item"s] >> nth=1 >> internal:role=checkbox
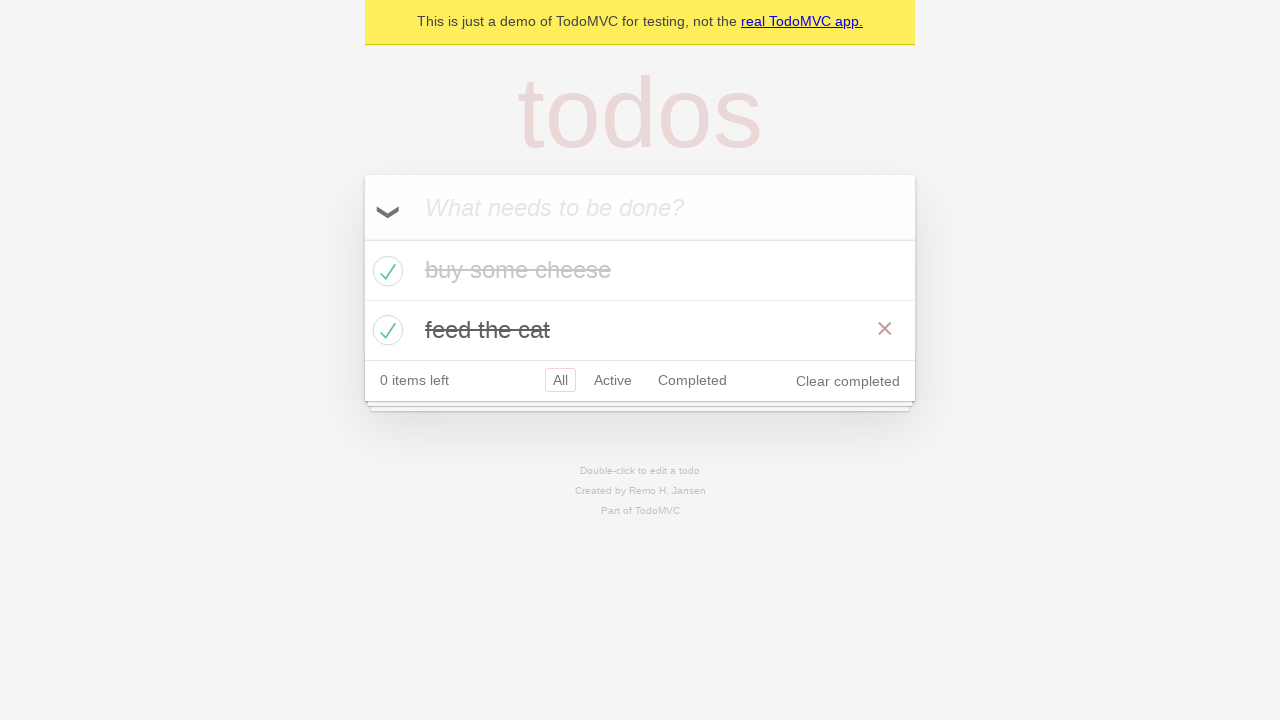

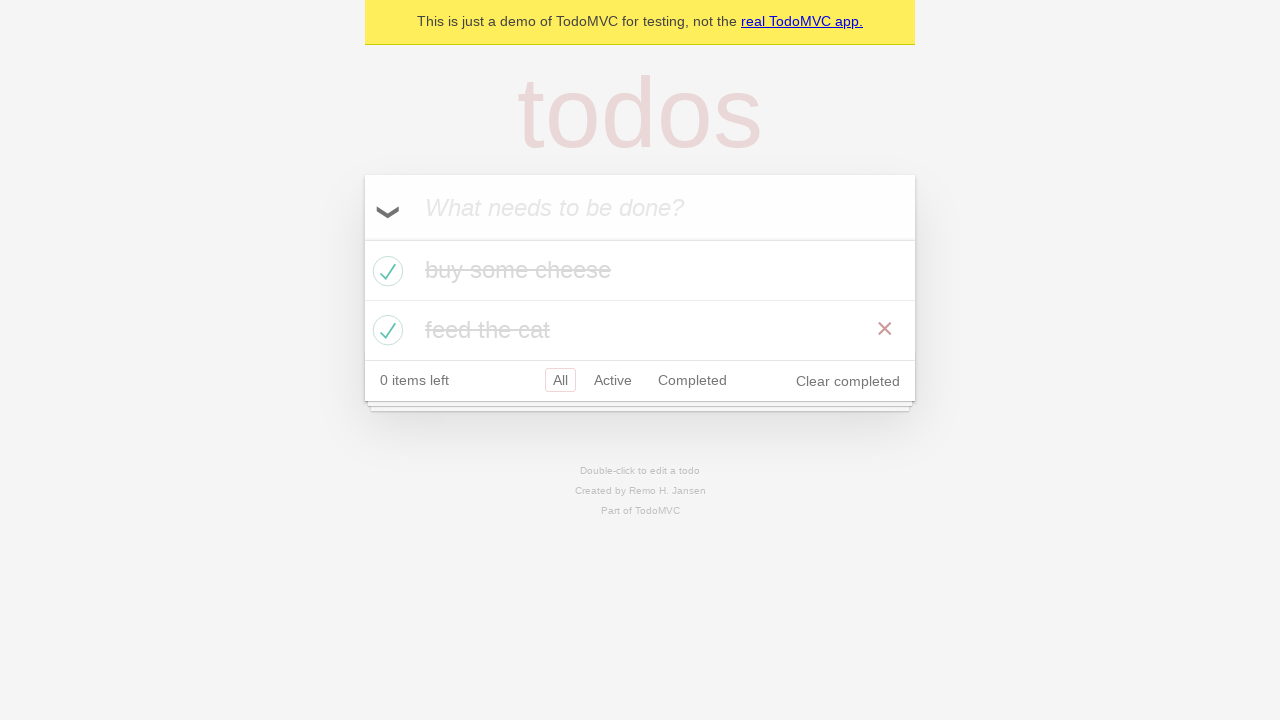